Tests product search functionality on ShopClues wholesale page by entering "Mobiles" in the search box and clicking the search button

Starting URL: https://www.shopclues.com/wholesale.html

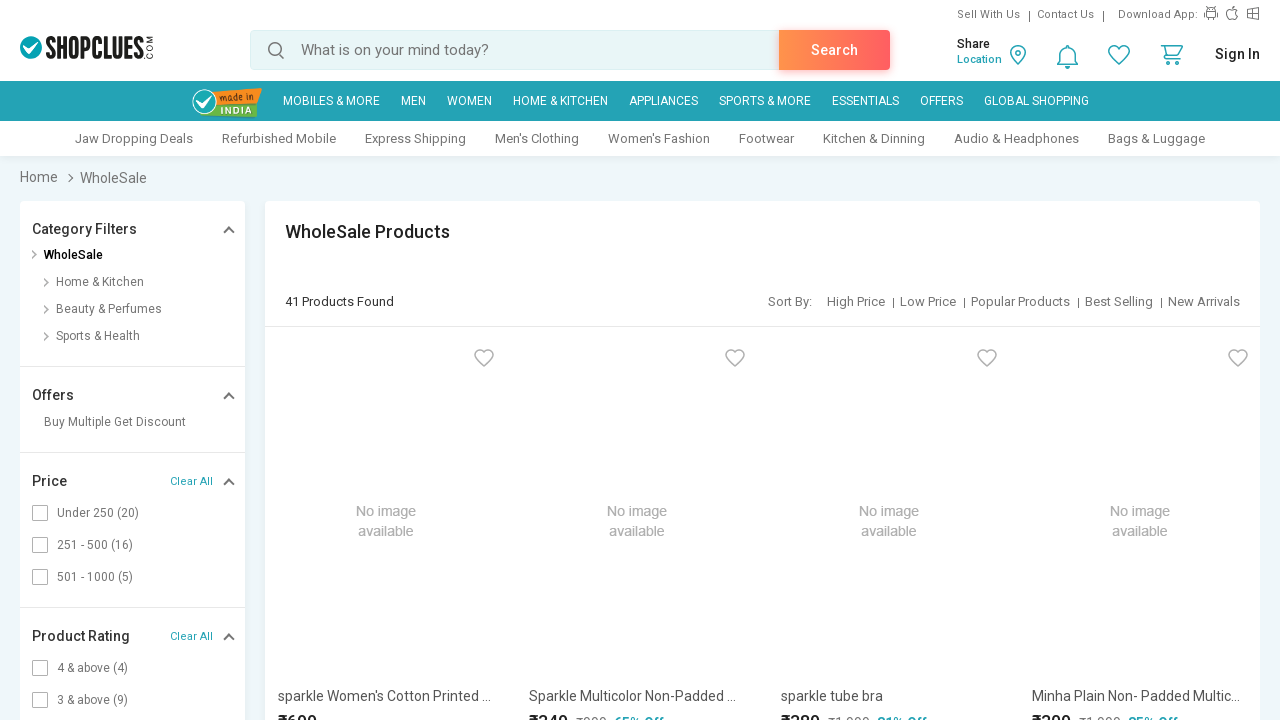

Filled search box with 'Mobiles' on input#autocomplete
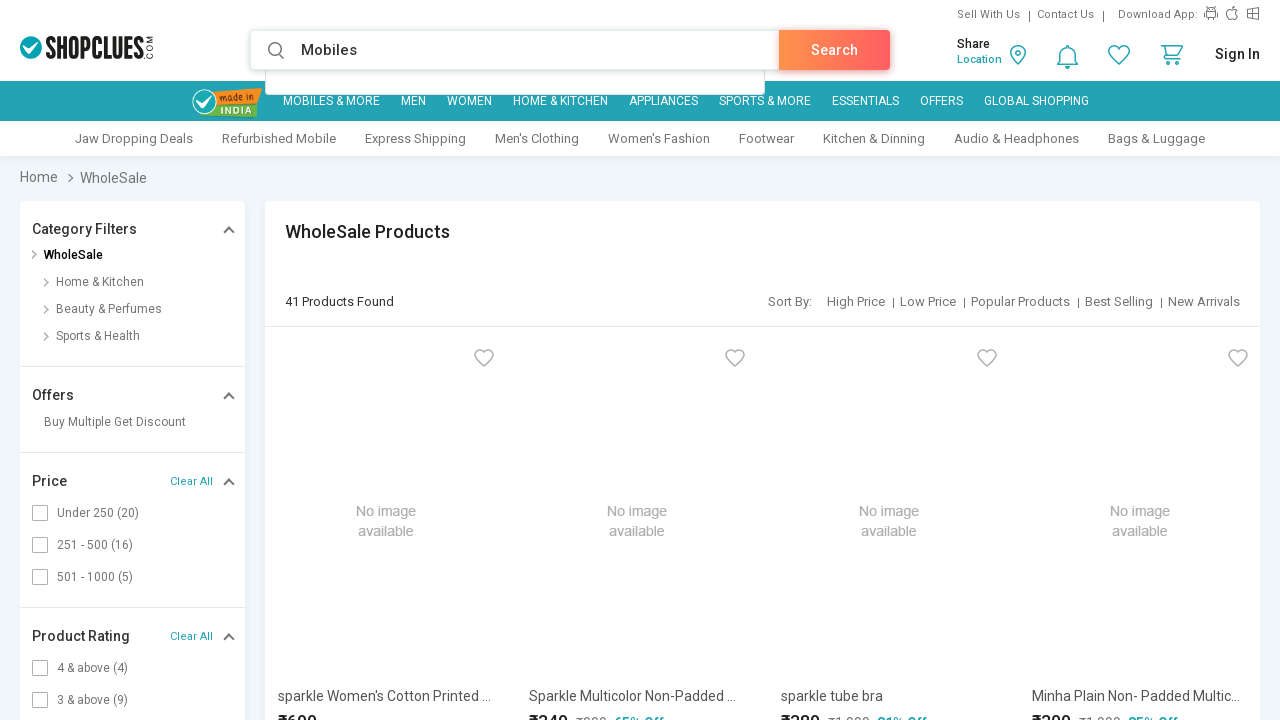

Clicked search button to search for Mobiles at (834, 50) on a.srch_action.btn.orange
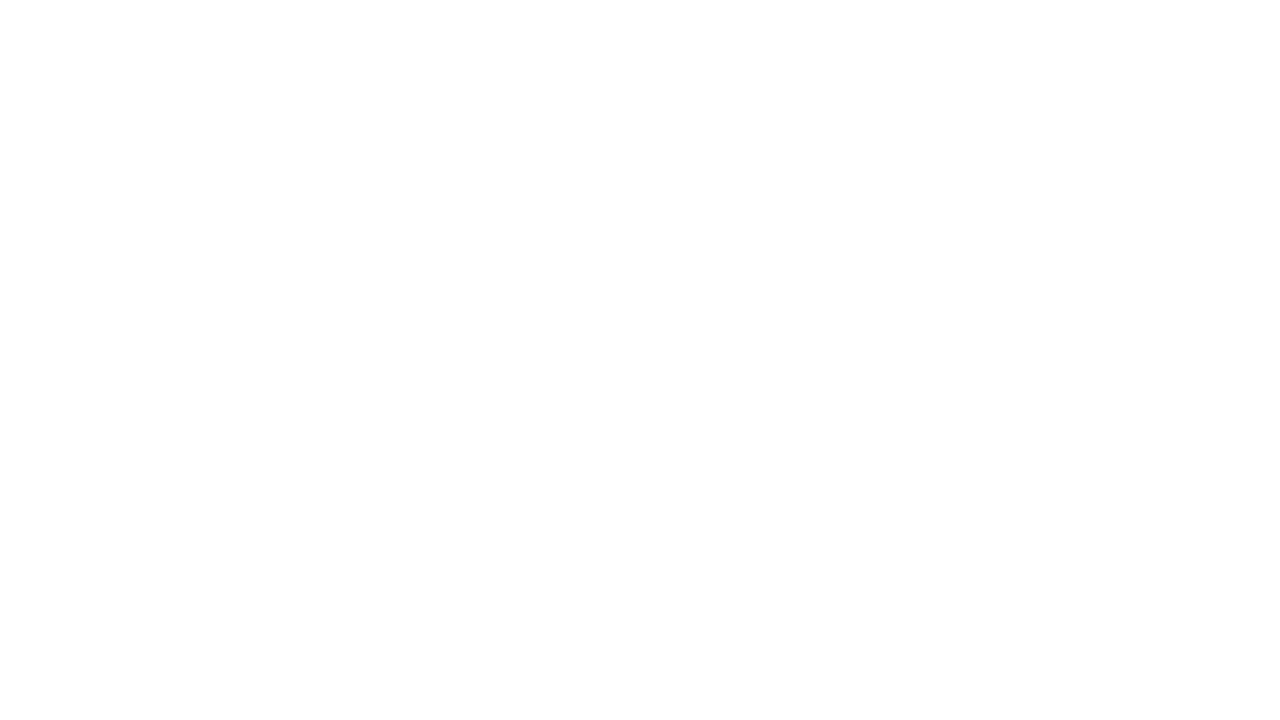

Search results loaded and page reached network idle state
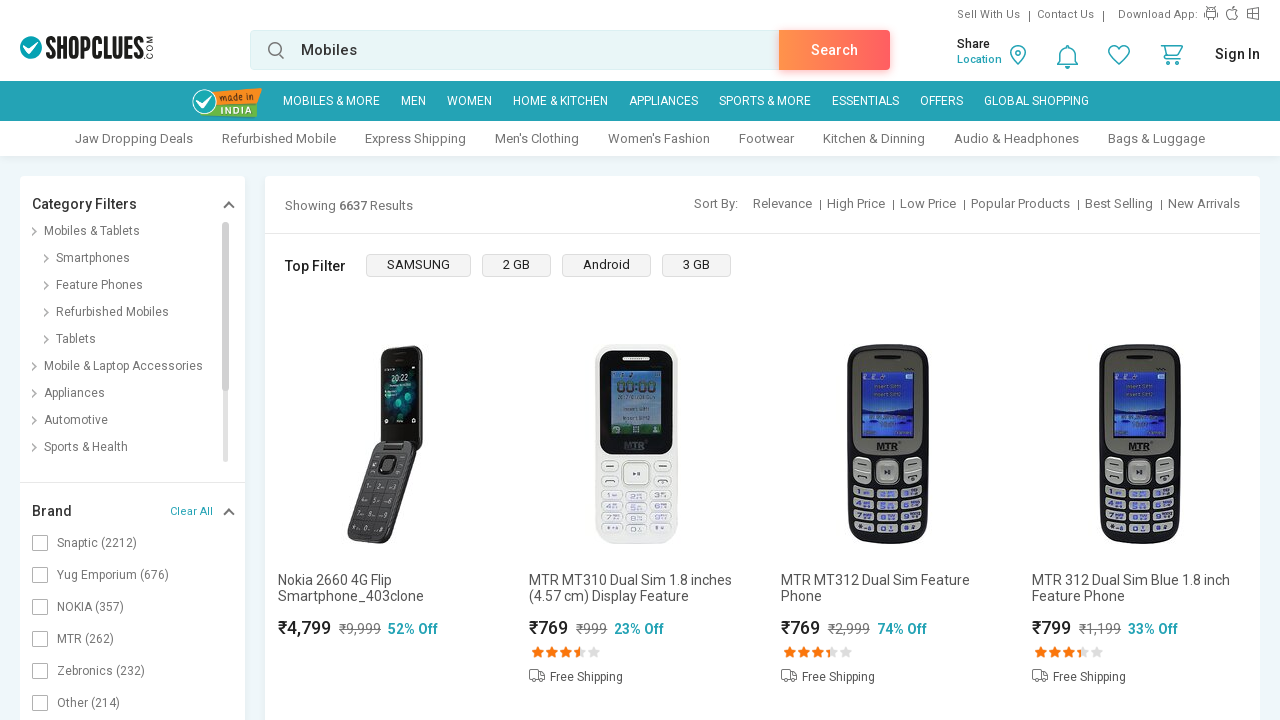

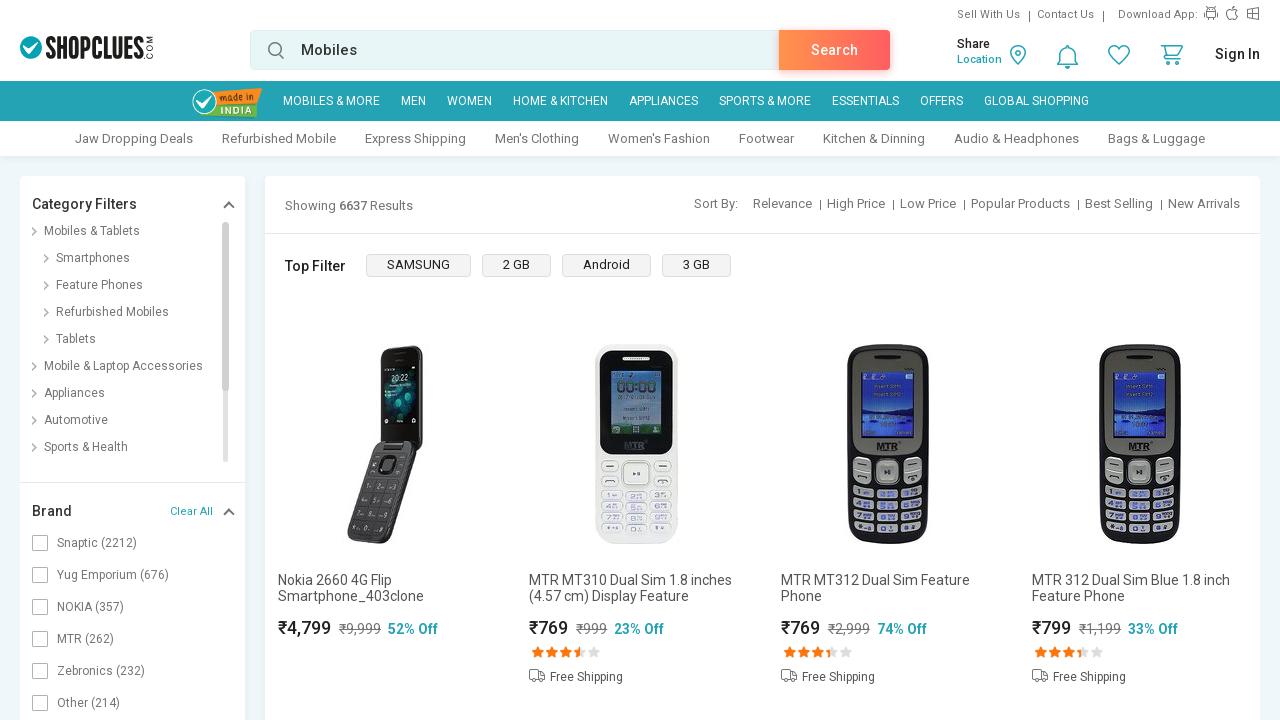